Navigates to LoopCamp website and clicks on the LOOPCAMP link element

Starting URL: https://loopcamp.vercel.app/

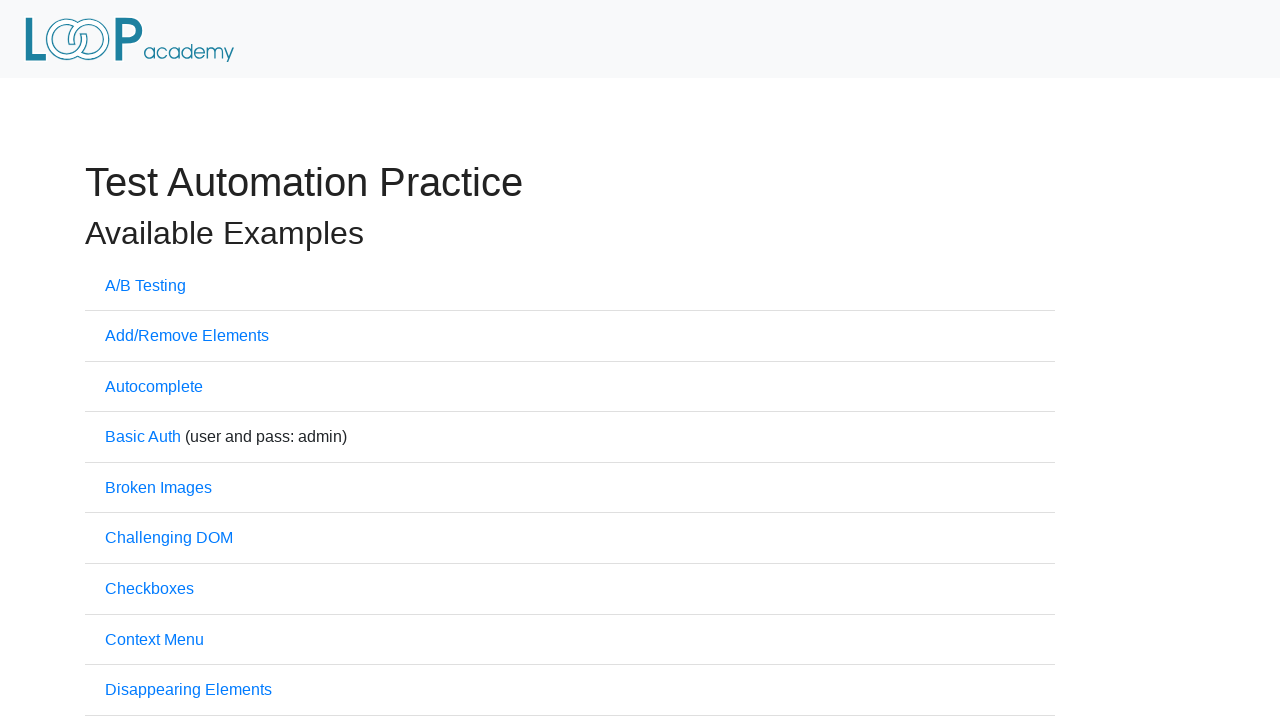

Navigated to LoopCamp website
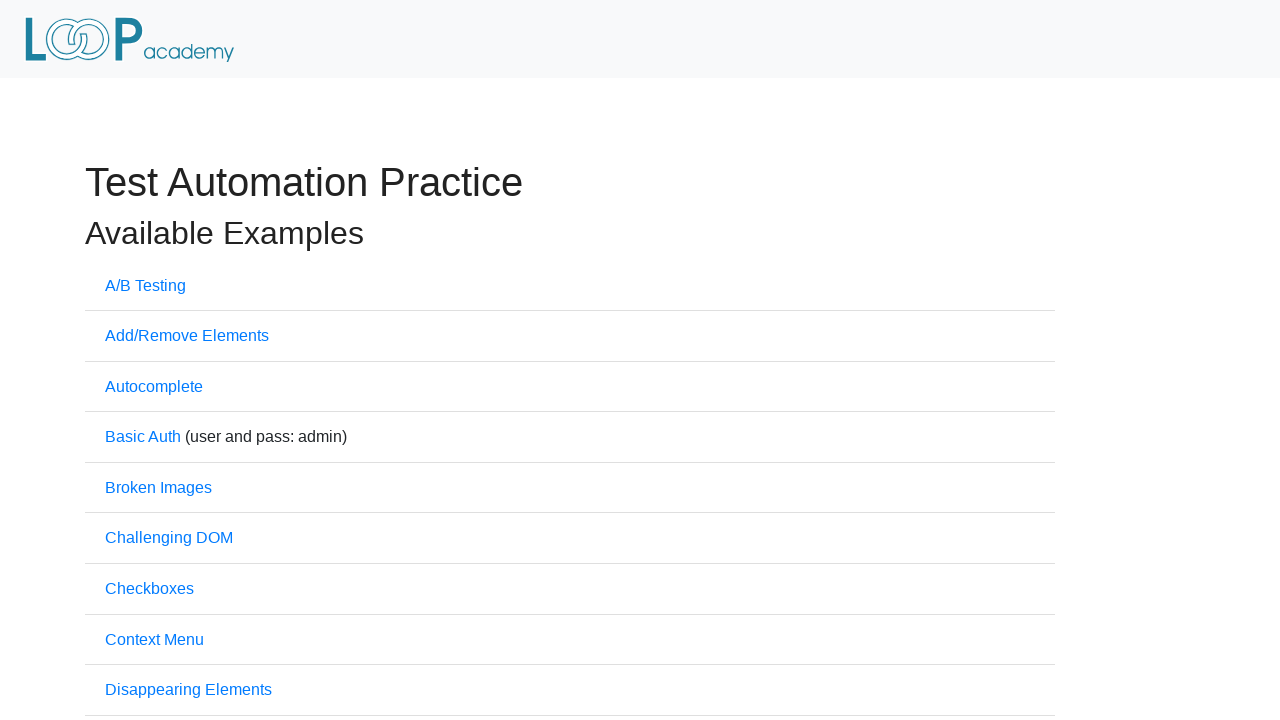

Clicked on the LOOPCAMP link element at (614, 620) on xpath=//a[normalize-space()='LOOPCAMP']
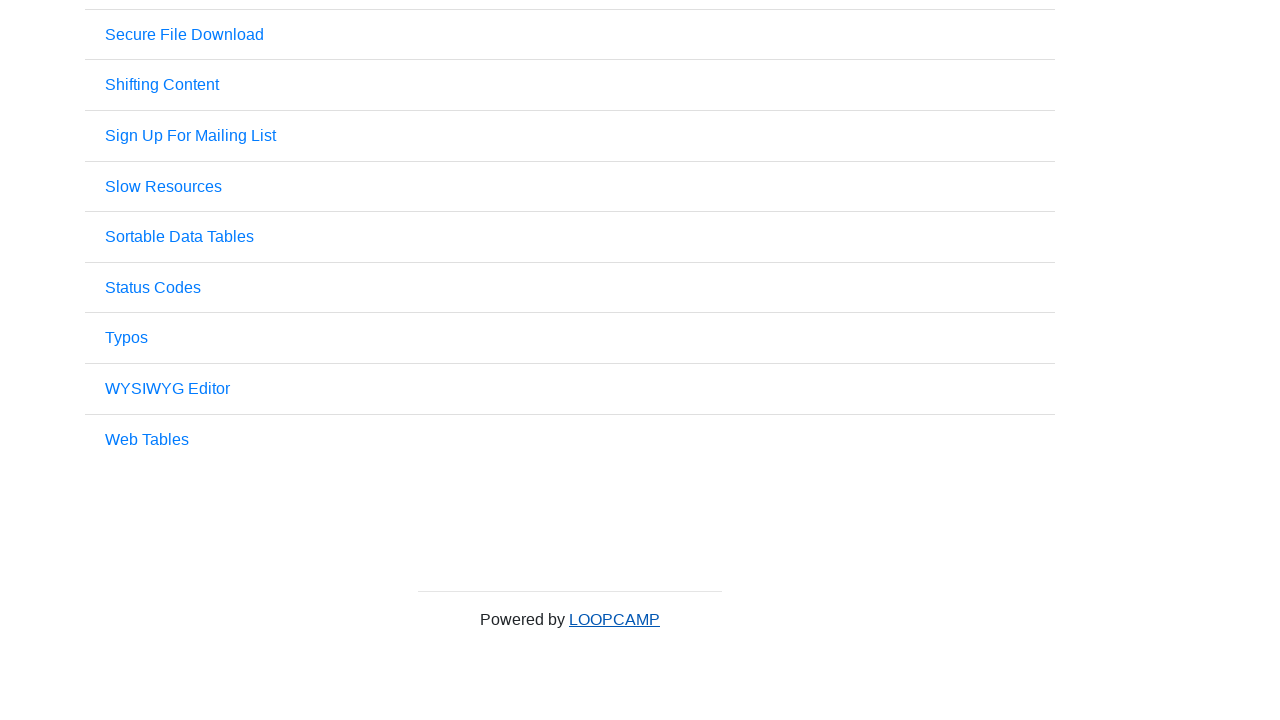

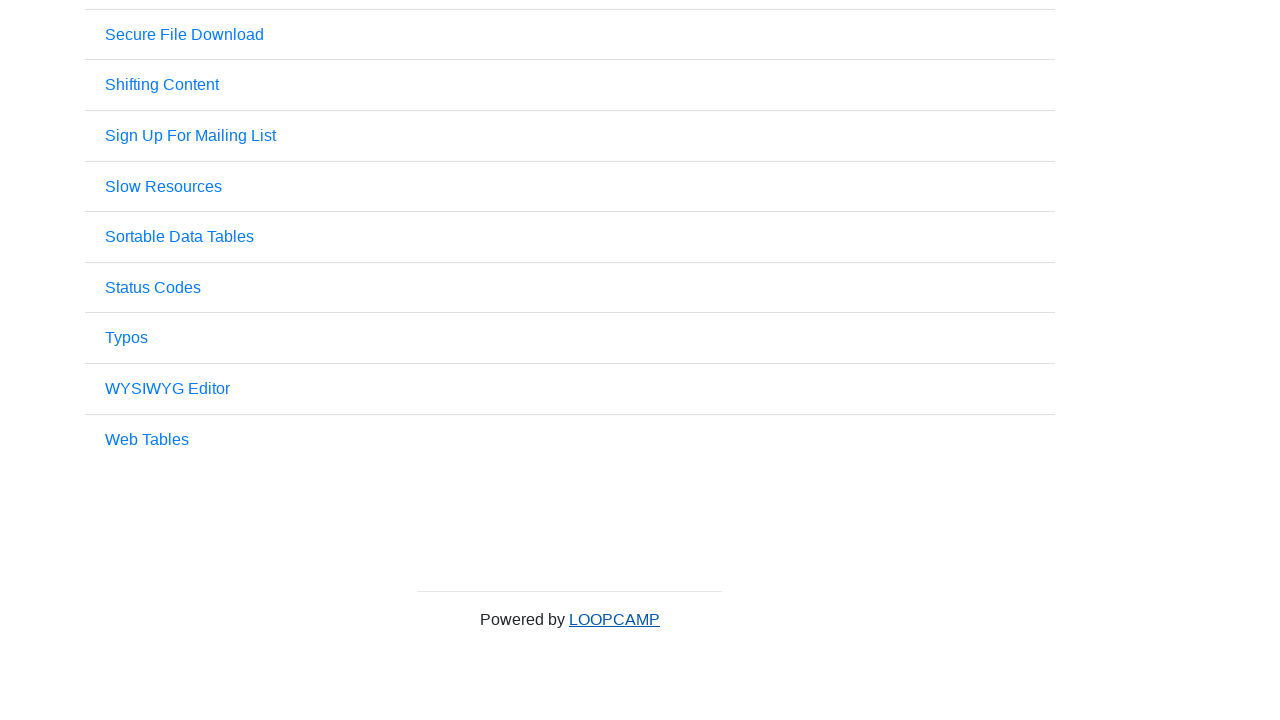